Navigates to a YouTube video page and scrolls down multiple times to load the comments section.

Starting URL: https://www.youtube.com/watch?v=Qxf9pb-ki78

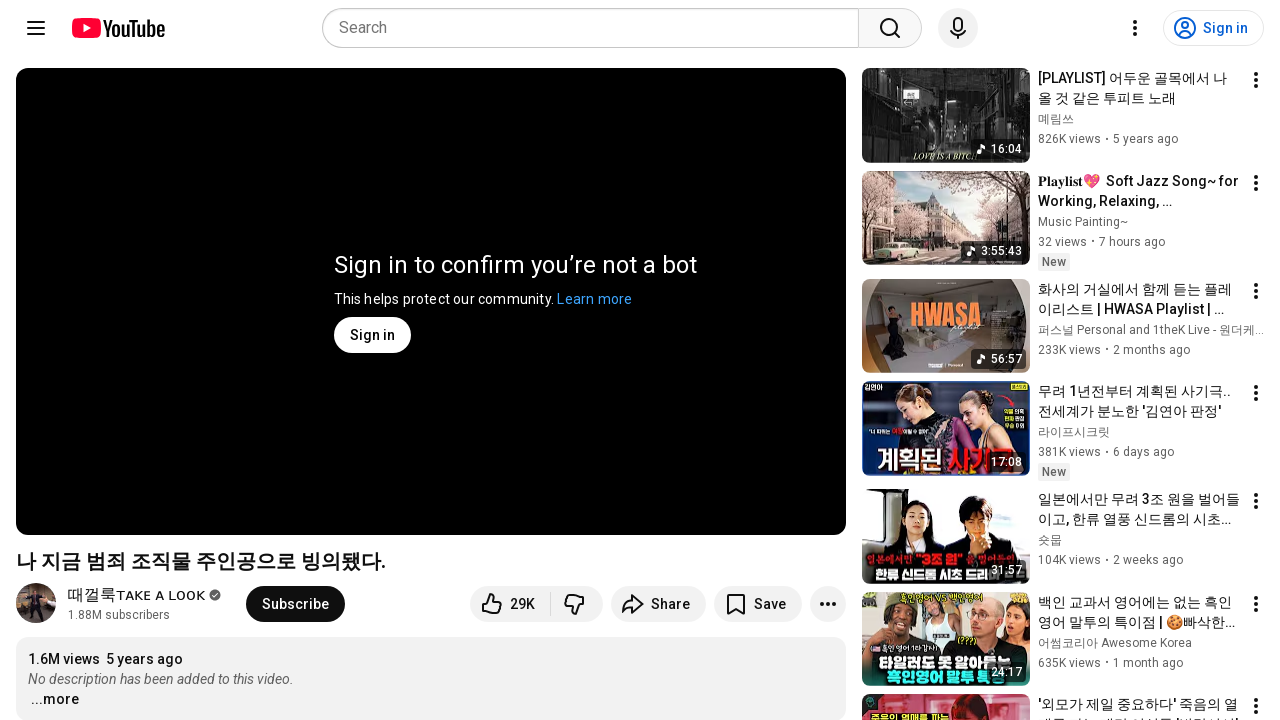

Navigated to YouTube video page
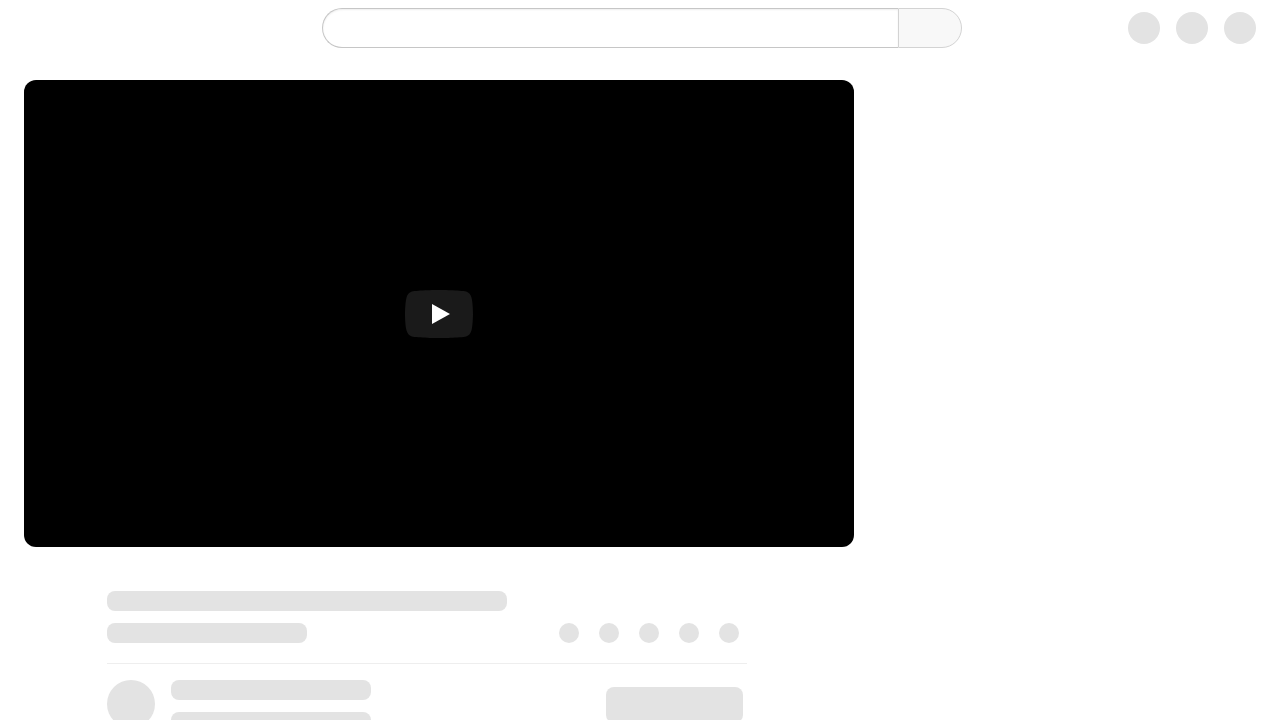

Pressed End key to scroll down the page
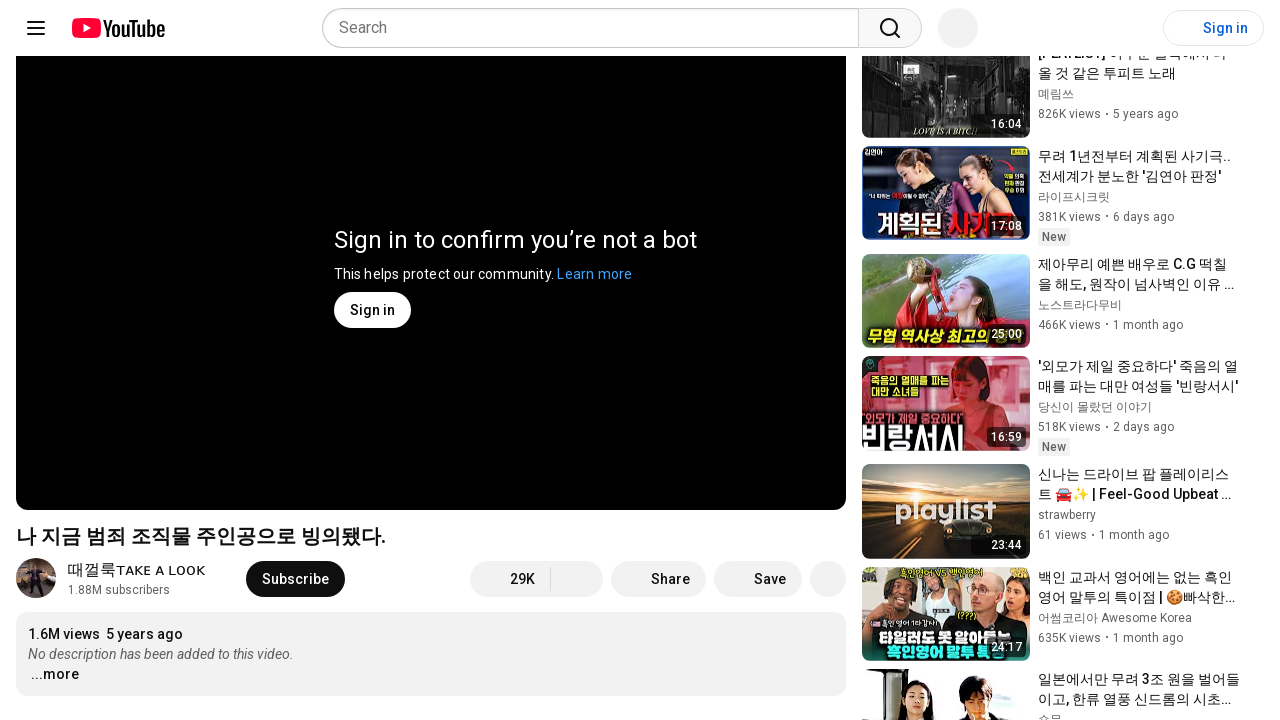

Waited 1 second for content to load after scrolling
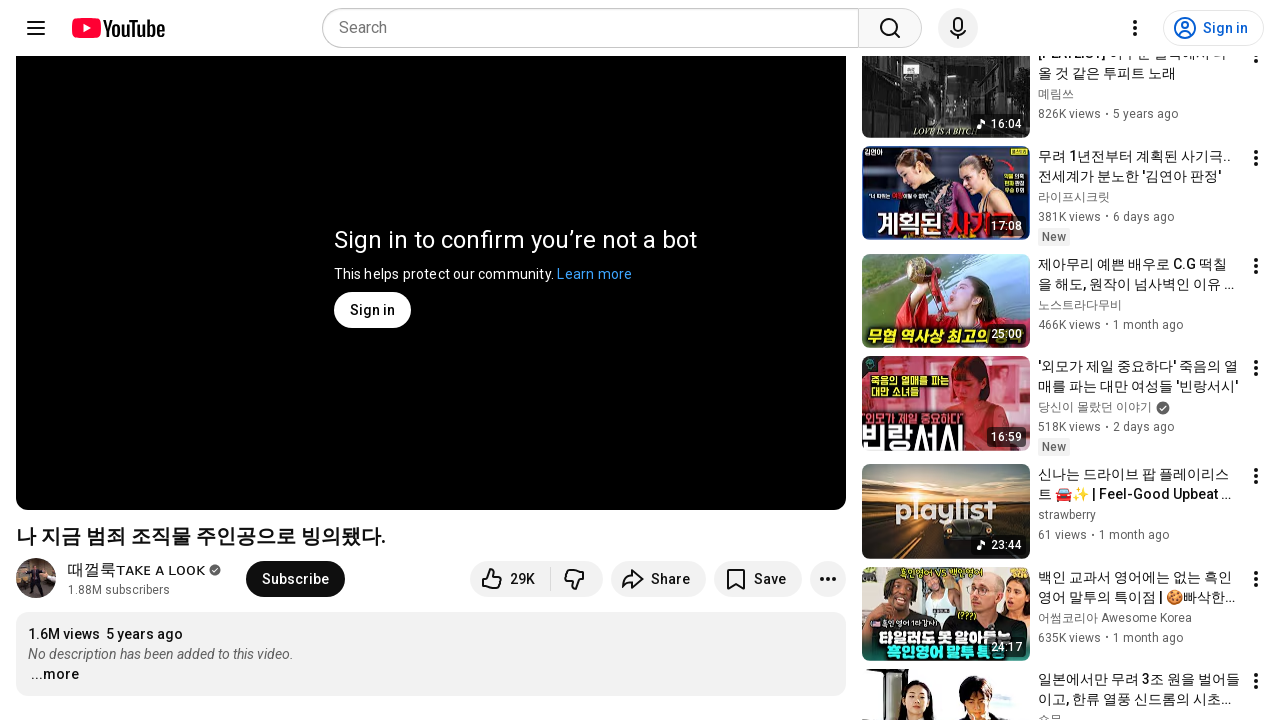

Pressed End key to scroll down the page
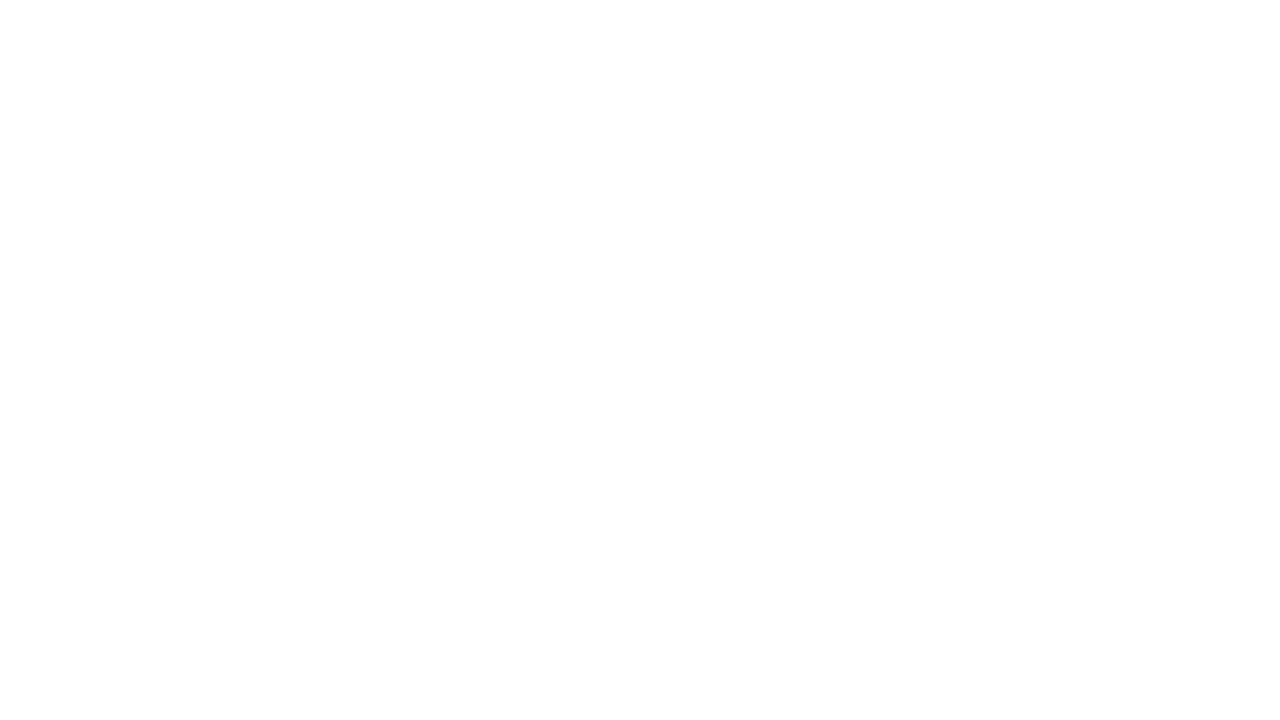

Waited 1 second for content to load after scrolling
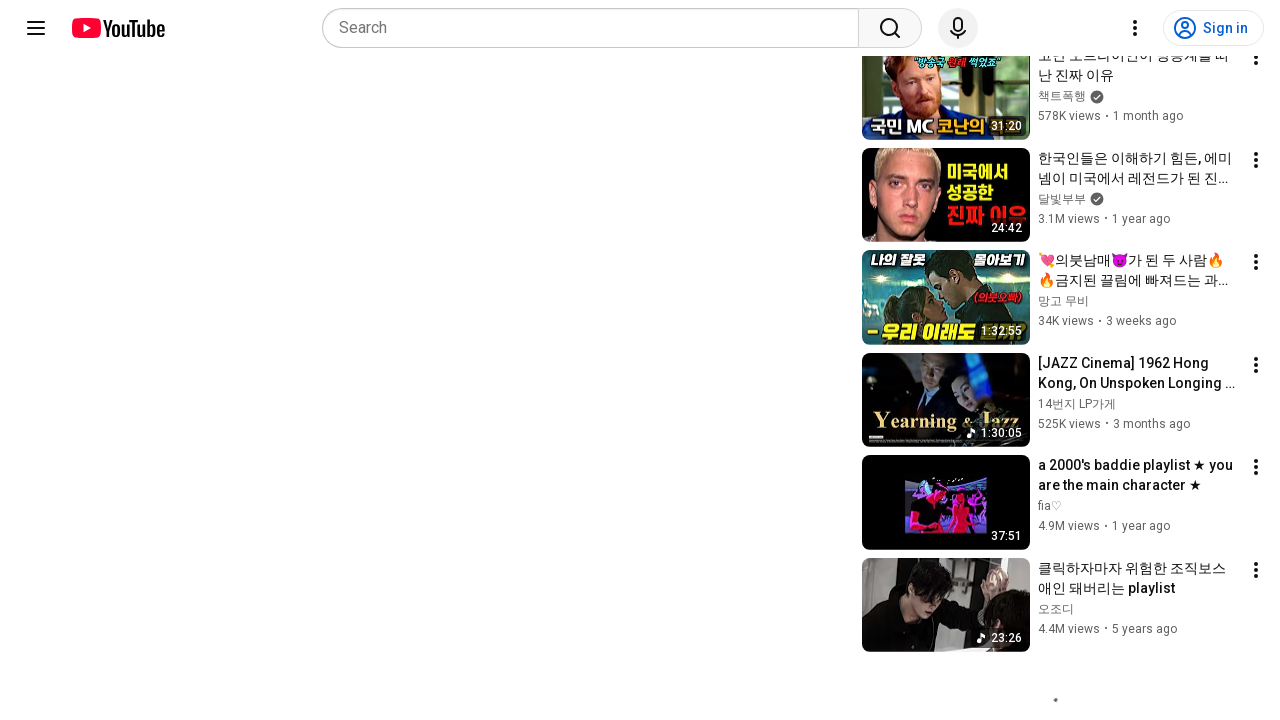

Comments section loaded and became visible
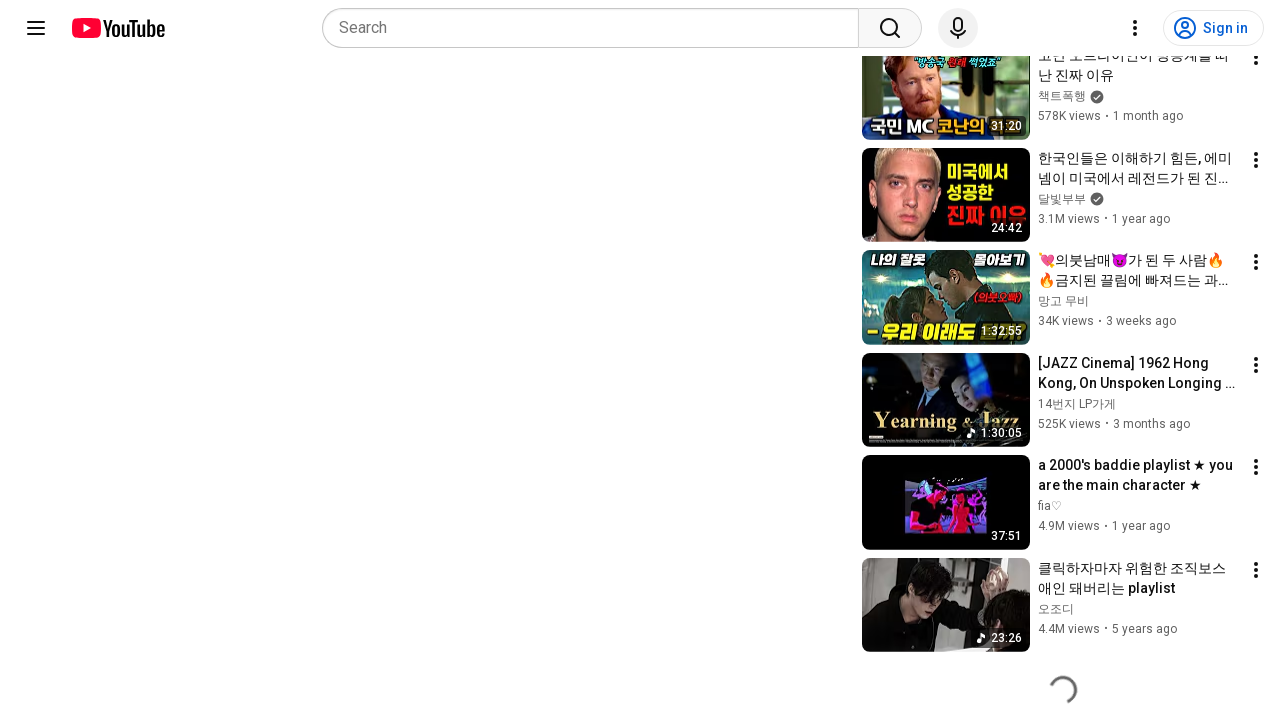

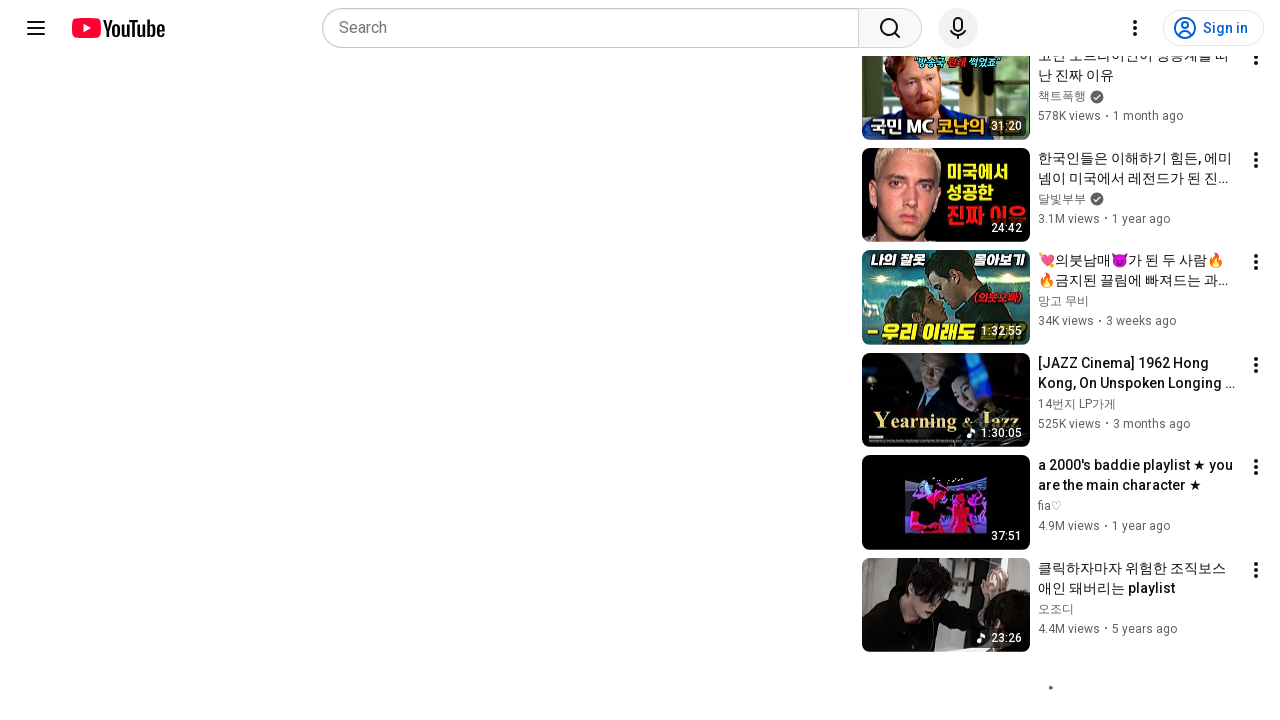